Tests file upload functionality by selecting a file, clicking the upload button, and verifying the success message is displayed

Starting URL: https://the-internet.herokuapp.com/upload

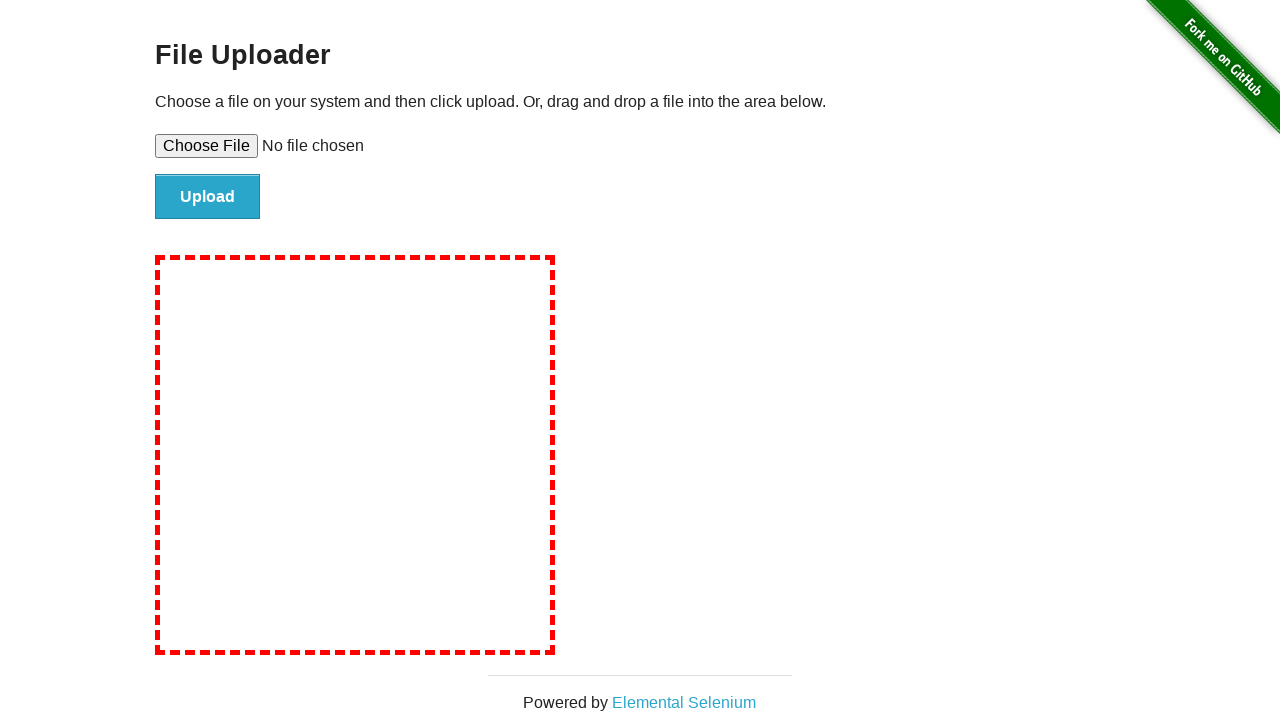

Created temporary test file for upload
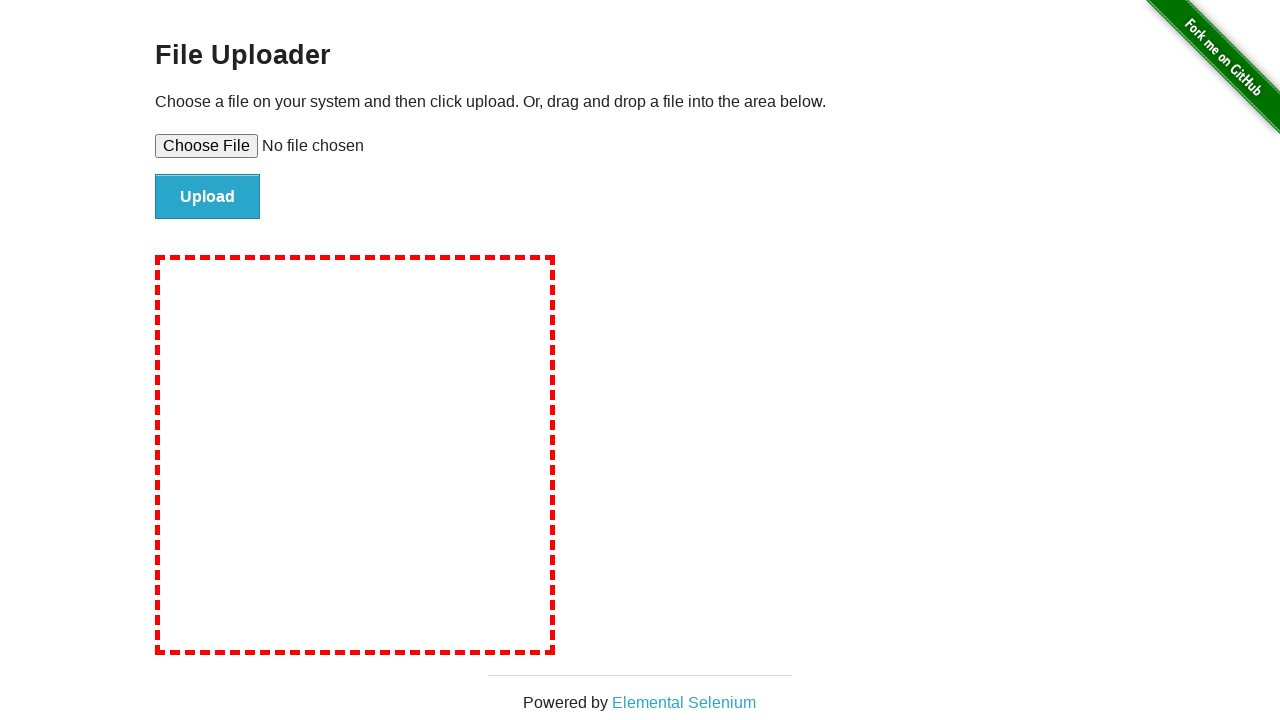

Selected test file using file input element
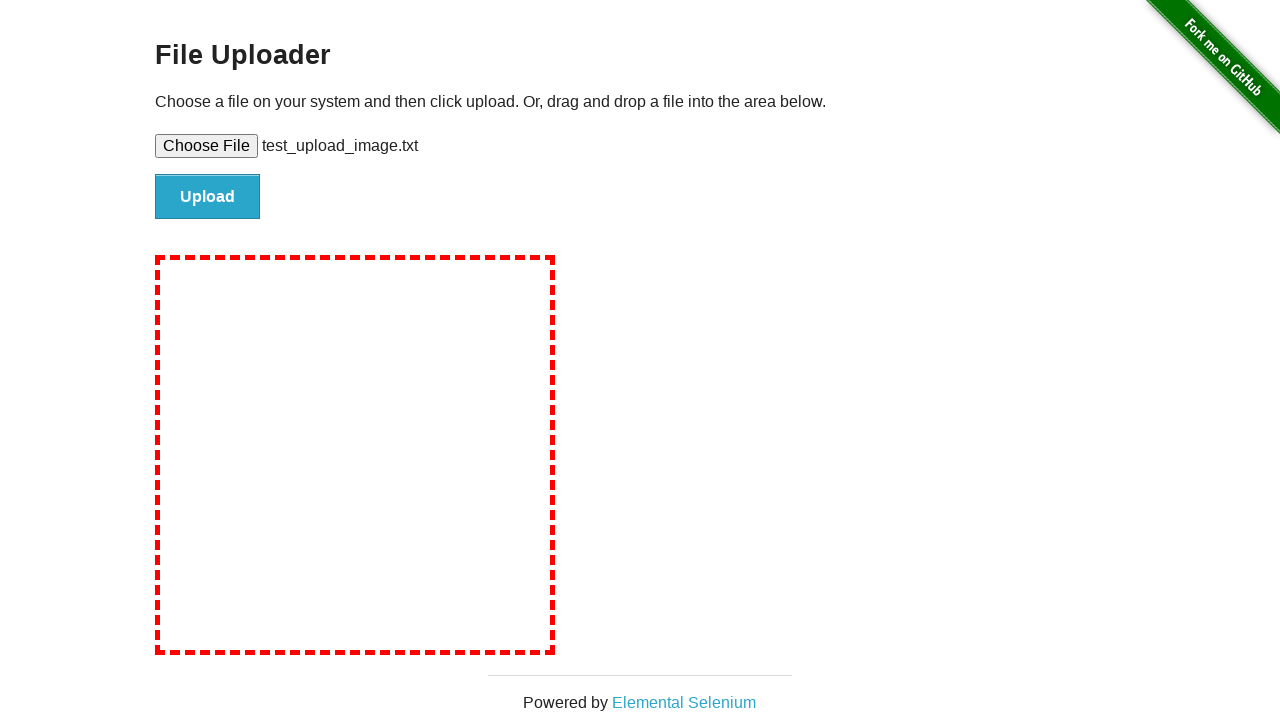

Clicked upload button to submit file at (208, 197) on #file-submit
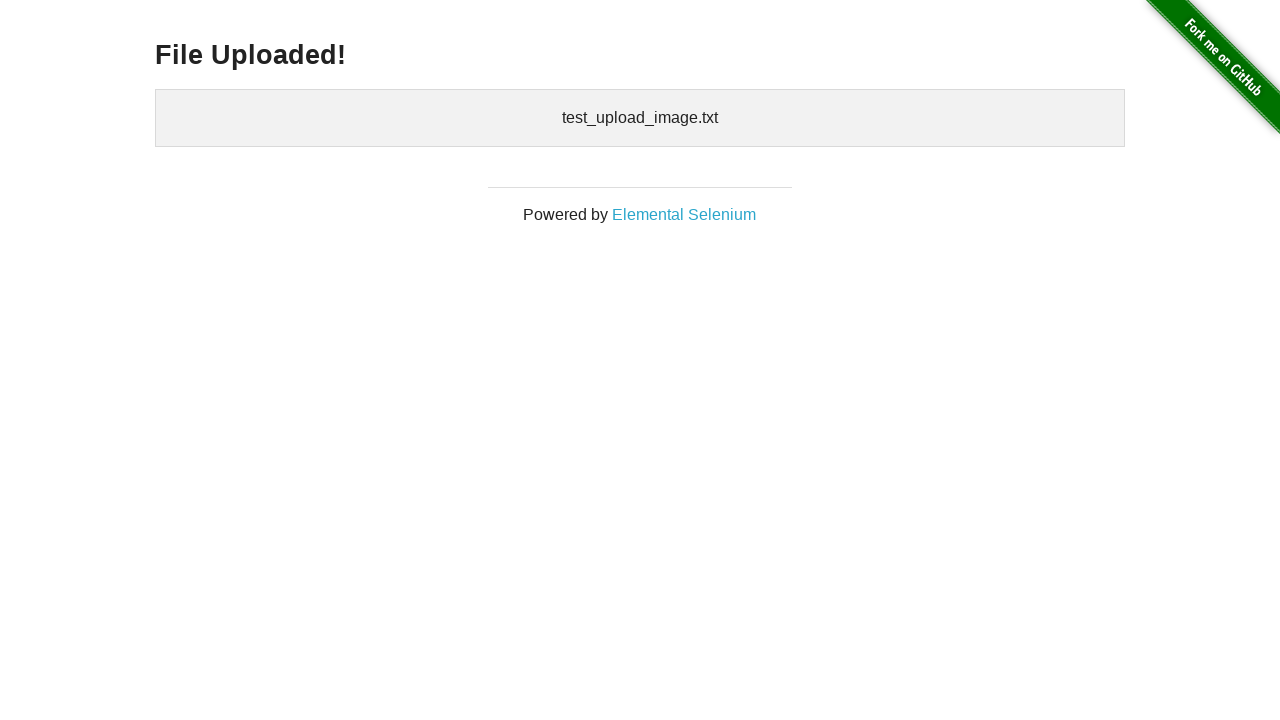

Success message heading loaded
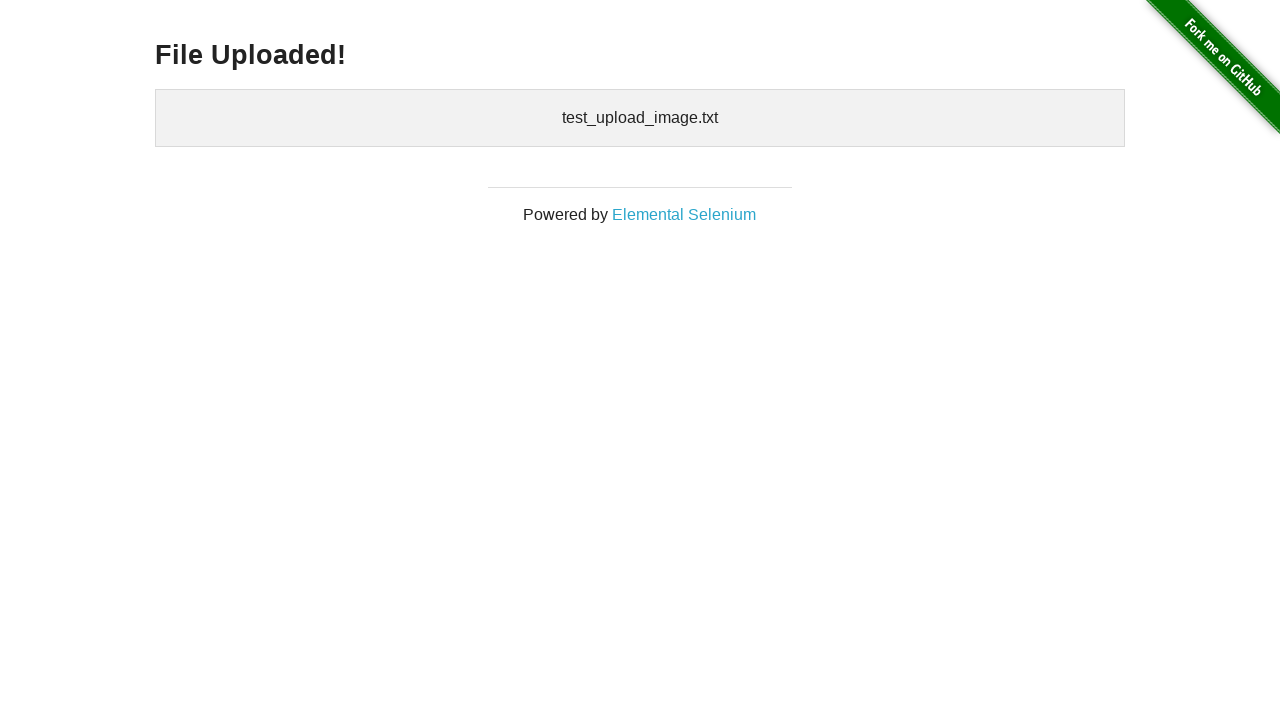

Retrieved success message text
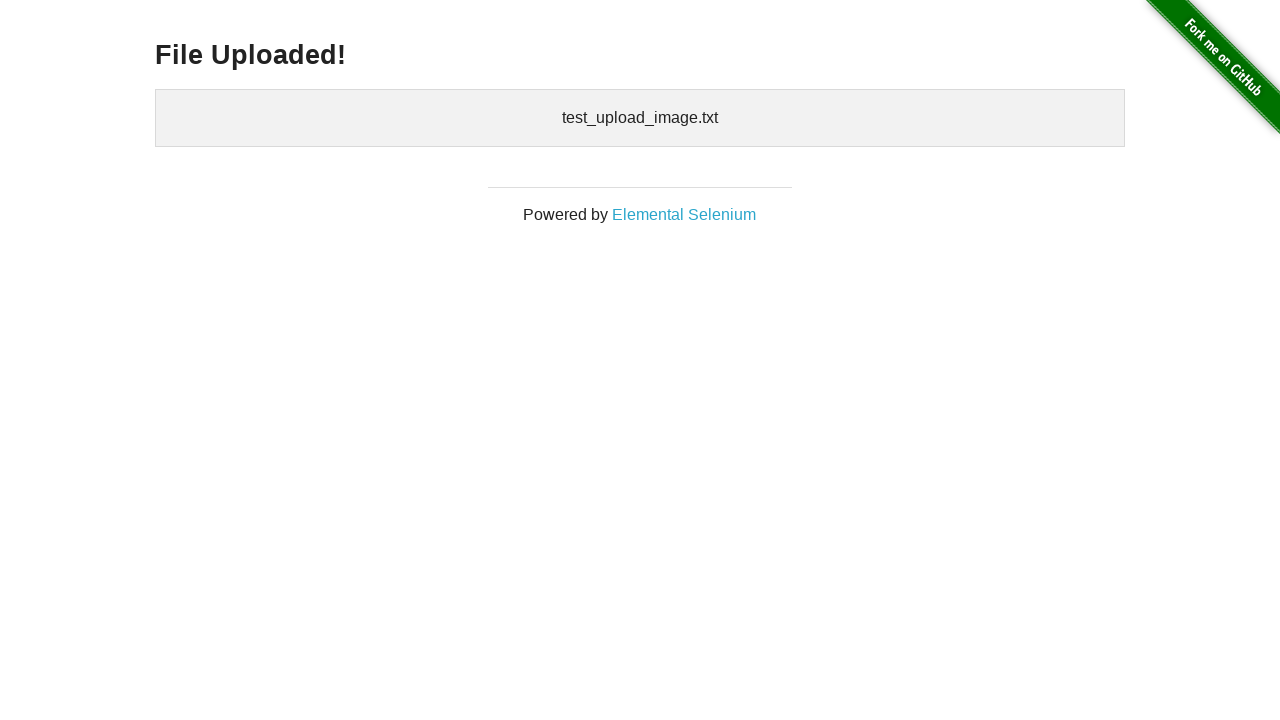

Verified success message displays 'File Uploaded!'
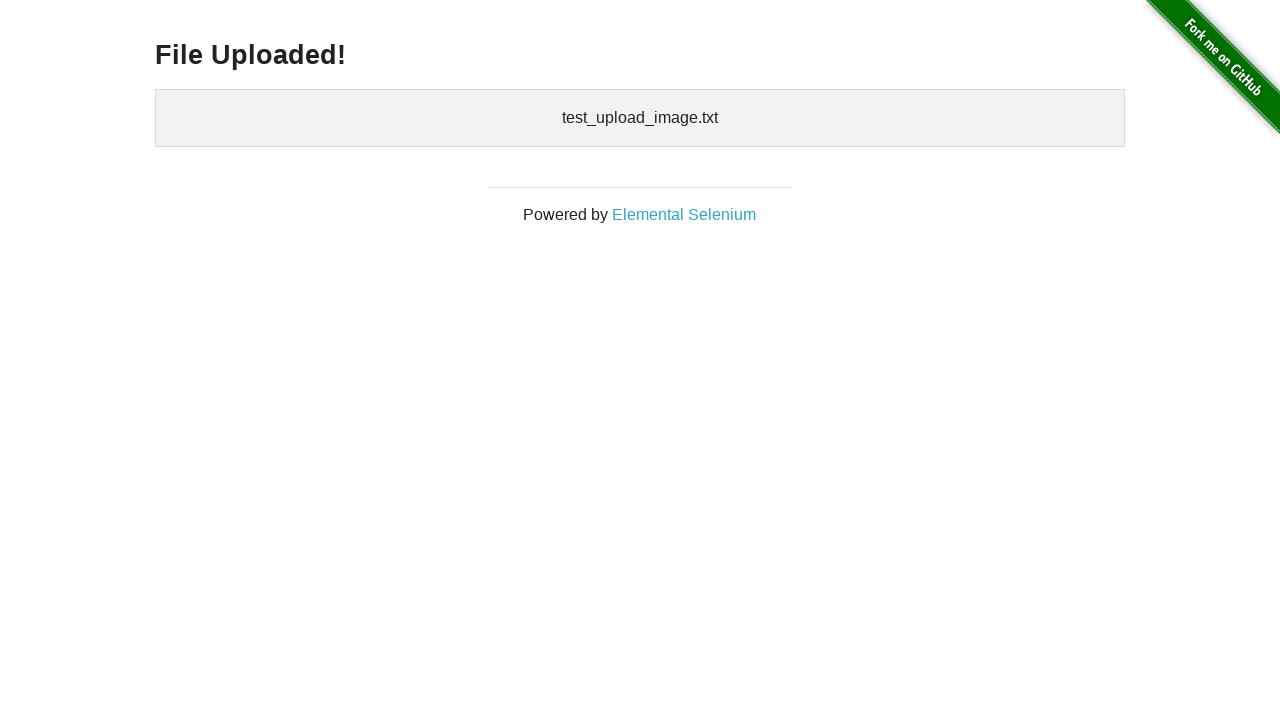

Cleaned up temporary test file
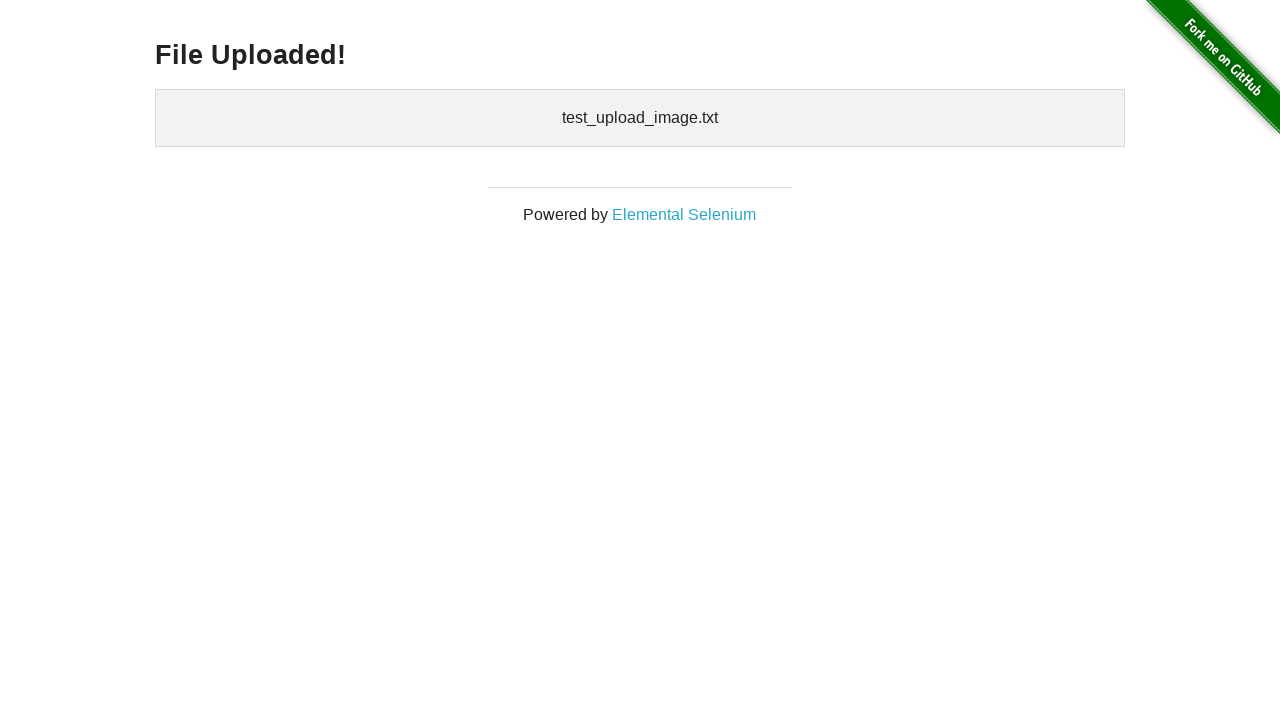

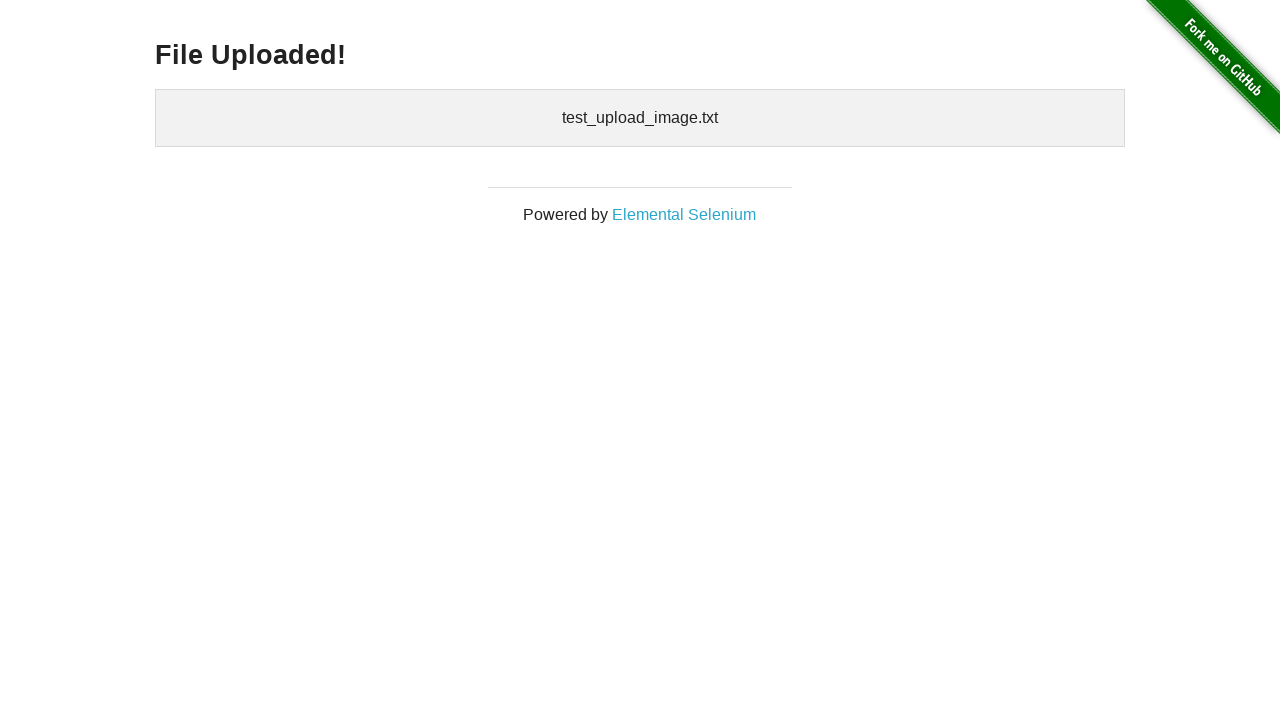